Tests checkbox functionality by checking the senior citizen discount checkbox and verifying its state changes

Starting URL: https://rahulshettyacademy.com/dropdownsPractise/

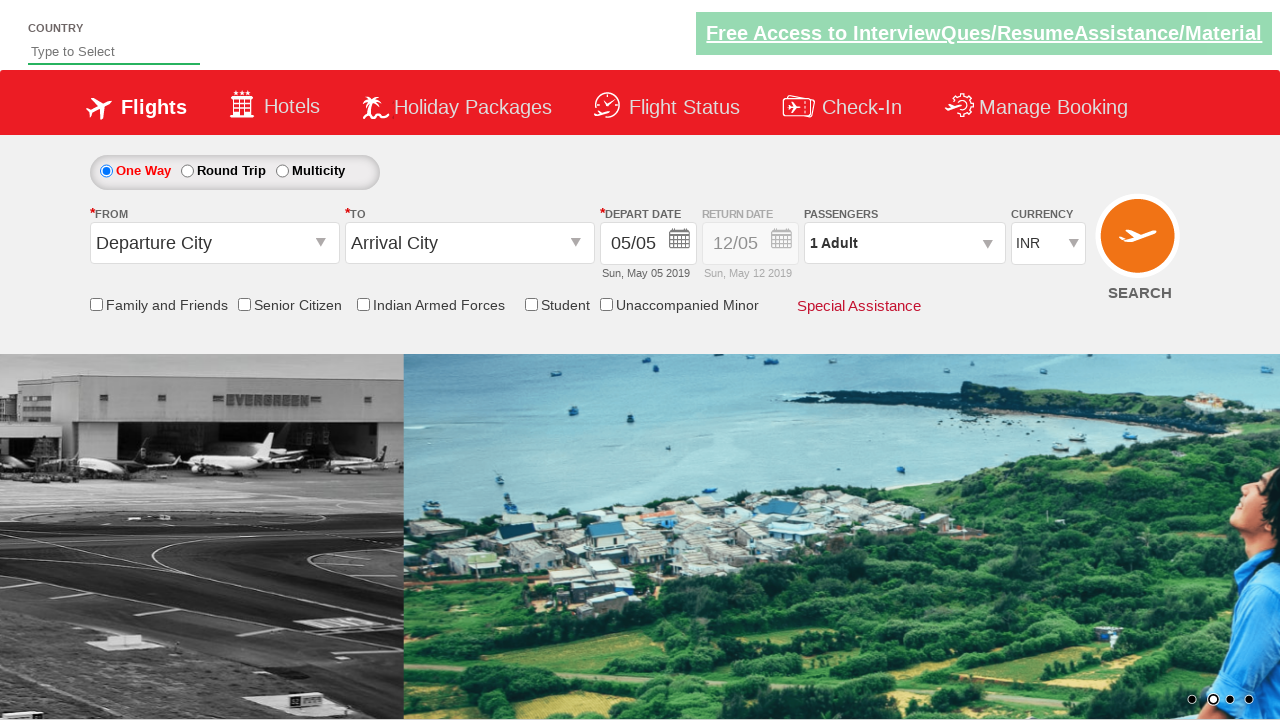

Located all checkboxes on the page
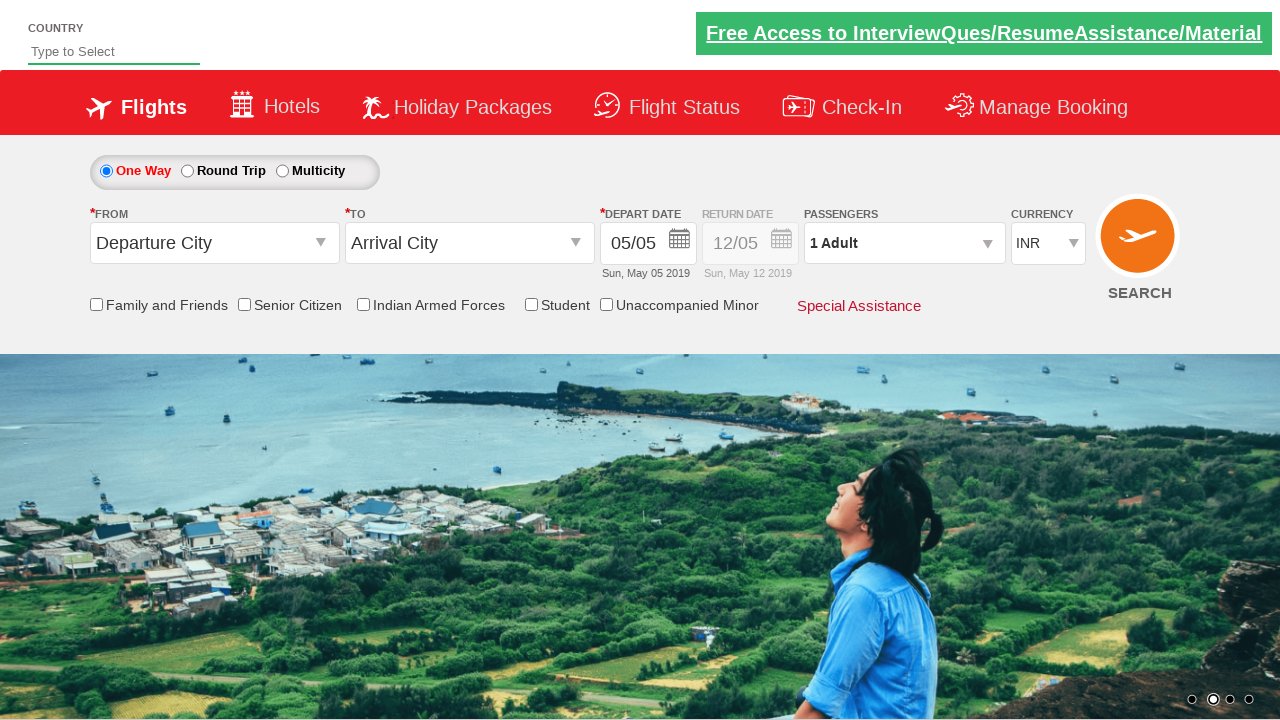

Counted 6 checkboxes on the page
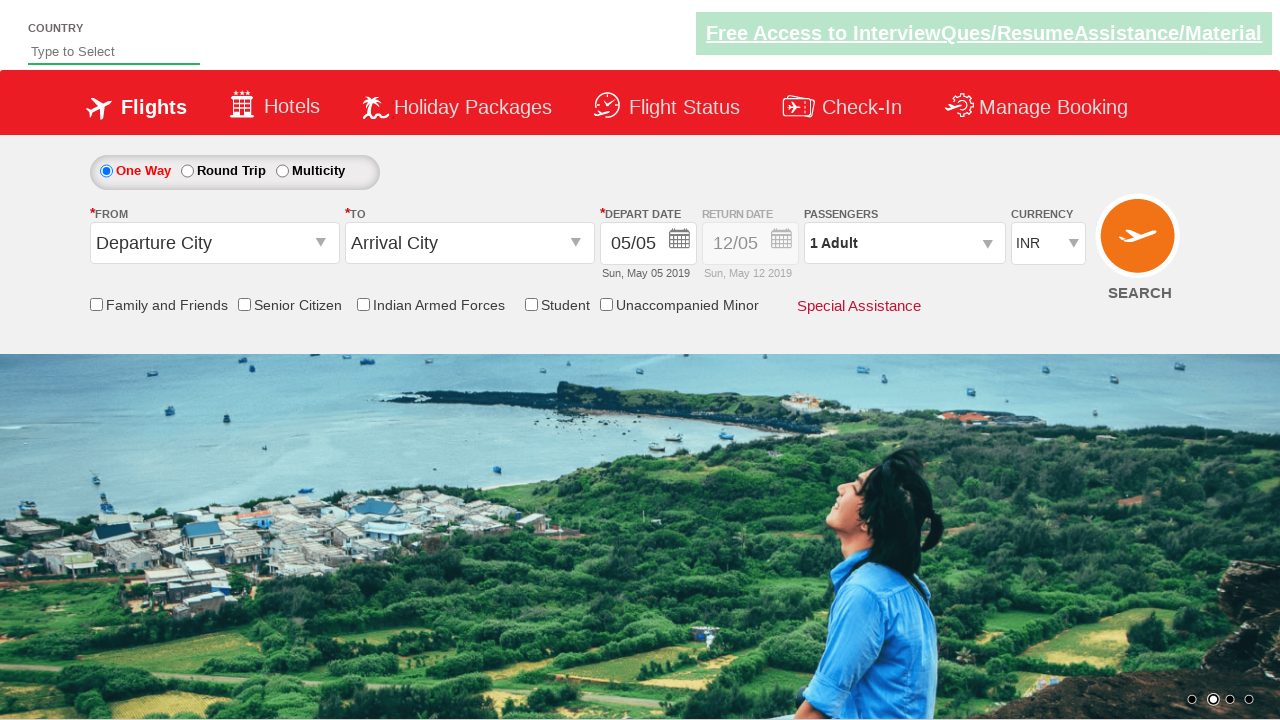

Located Senior Citizen Discount checkbox
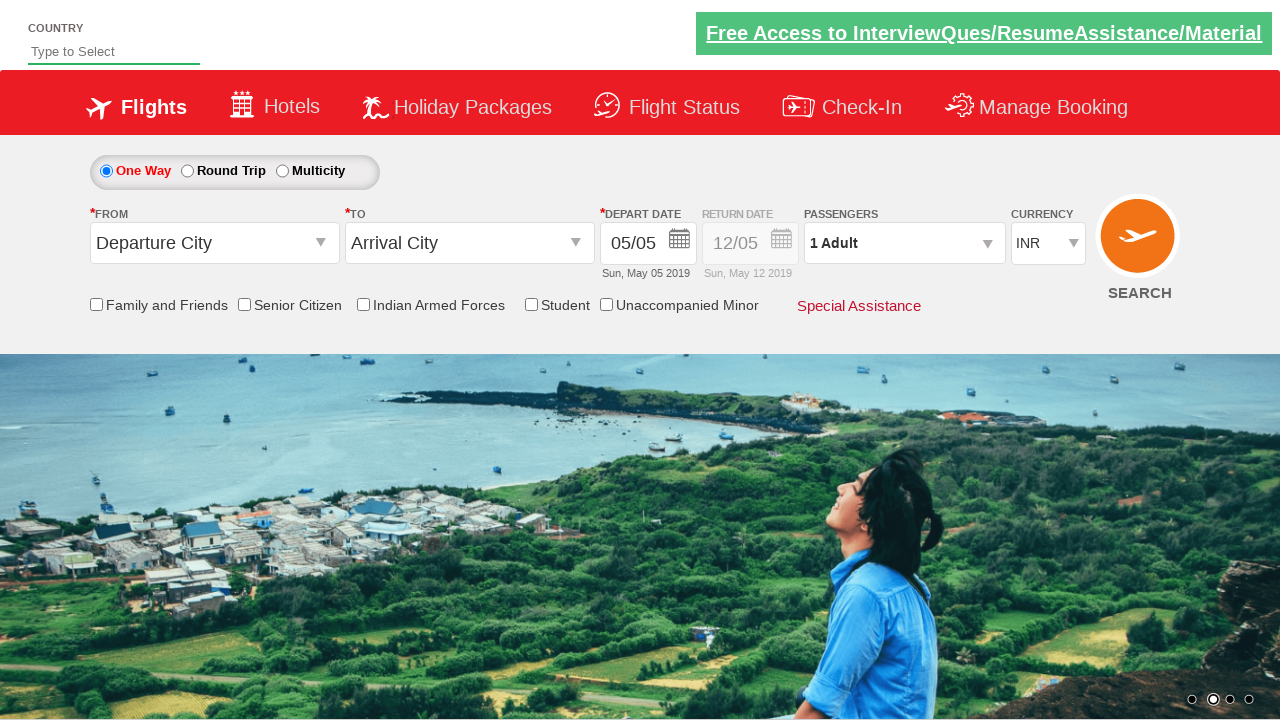

Checked initial state of Senior Citizen Discount checkbox: False
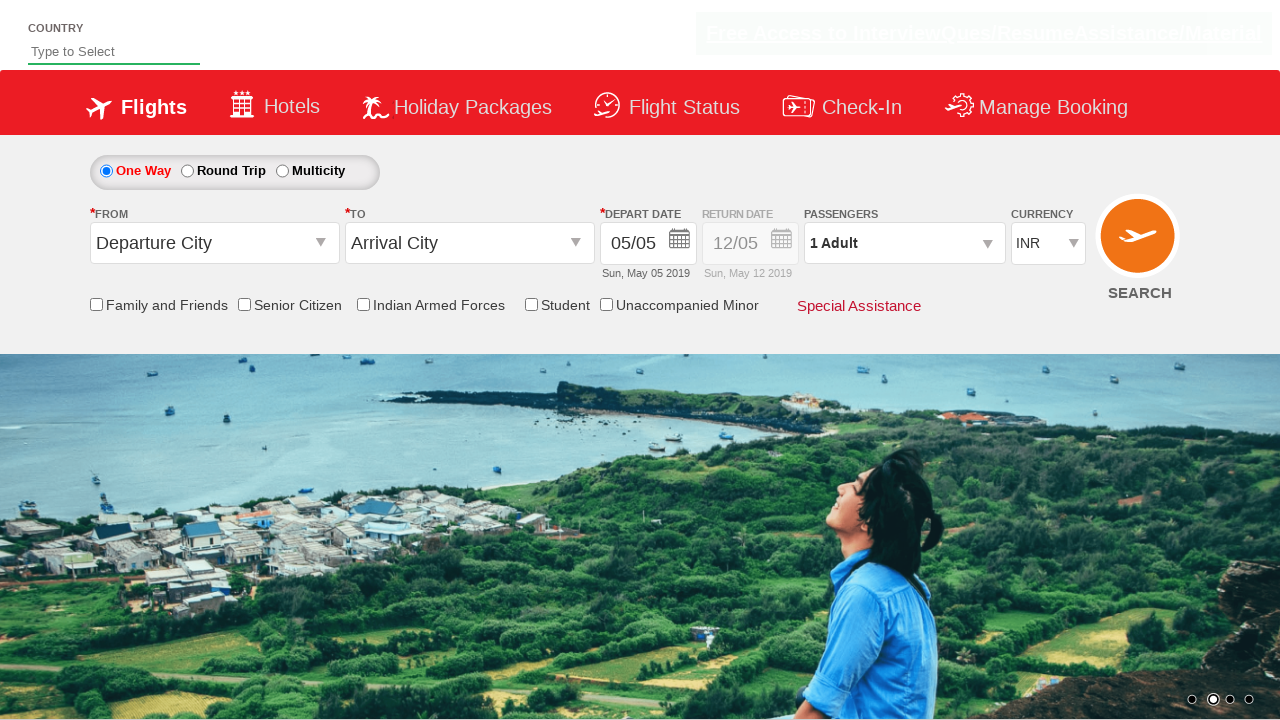

Clicked Senior Citizen Discount checkbox at (244, 304) on input[id*='SeniorCitizenDiscount']
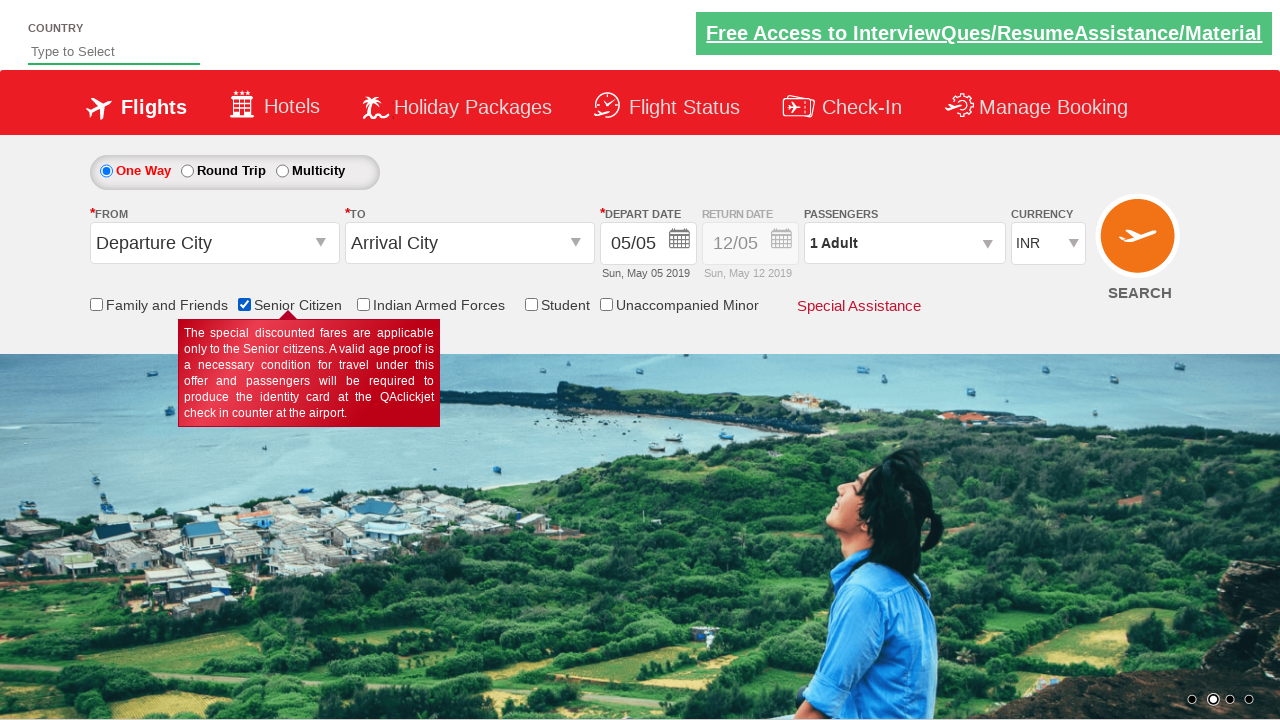

Verified Senior Citizen Discount checkbox is now selected: True
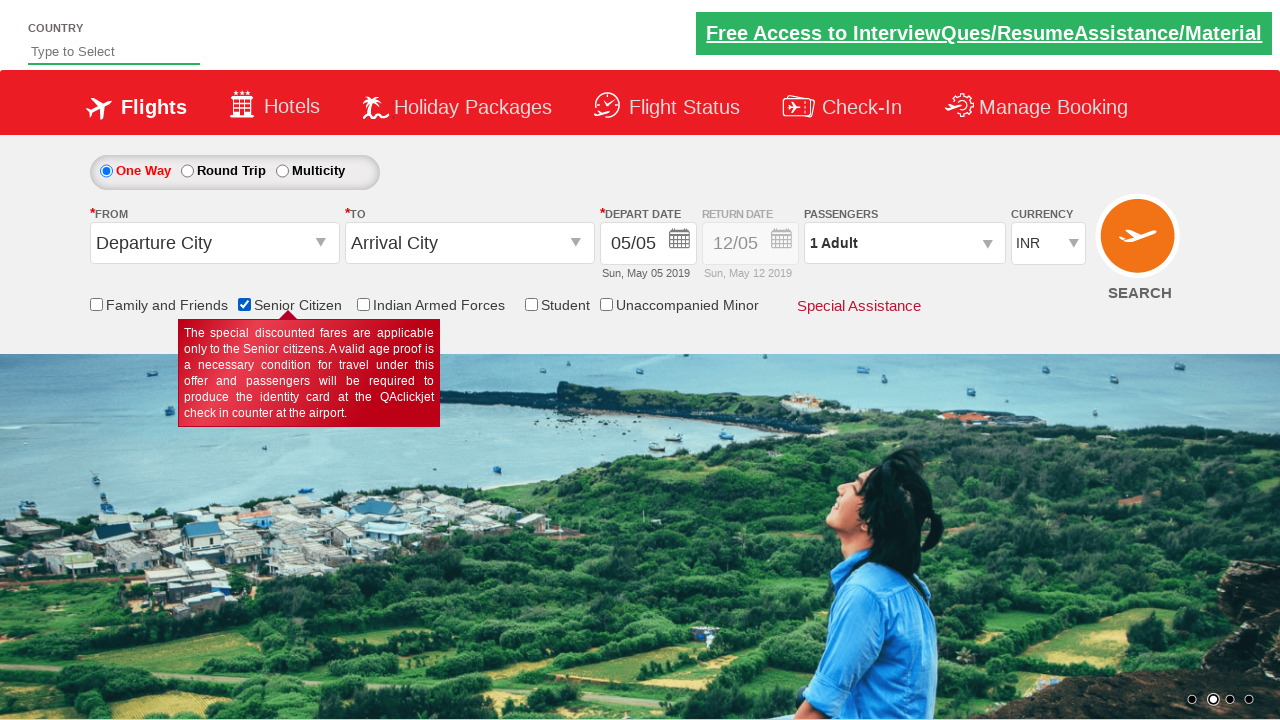

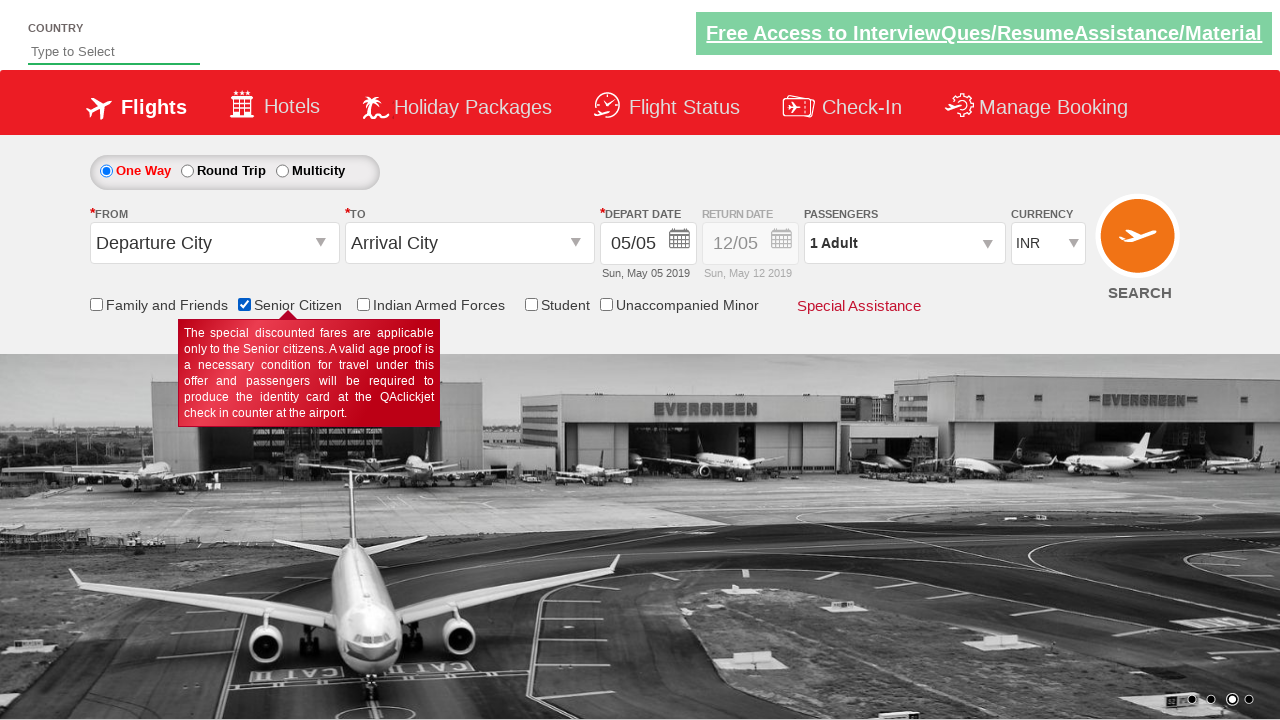